Tests dynamic controls functionality by clicking a checkbox, removing it, enabling a text input field, typing text, and then disabling the input field to verify the enable/disable behavior.

Starting URL: https://the-internet.herokuapp.com/dynamic_controls

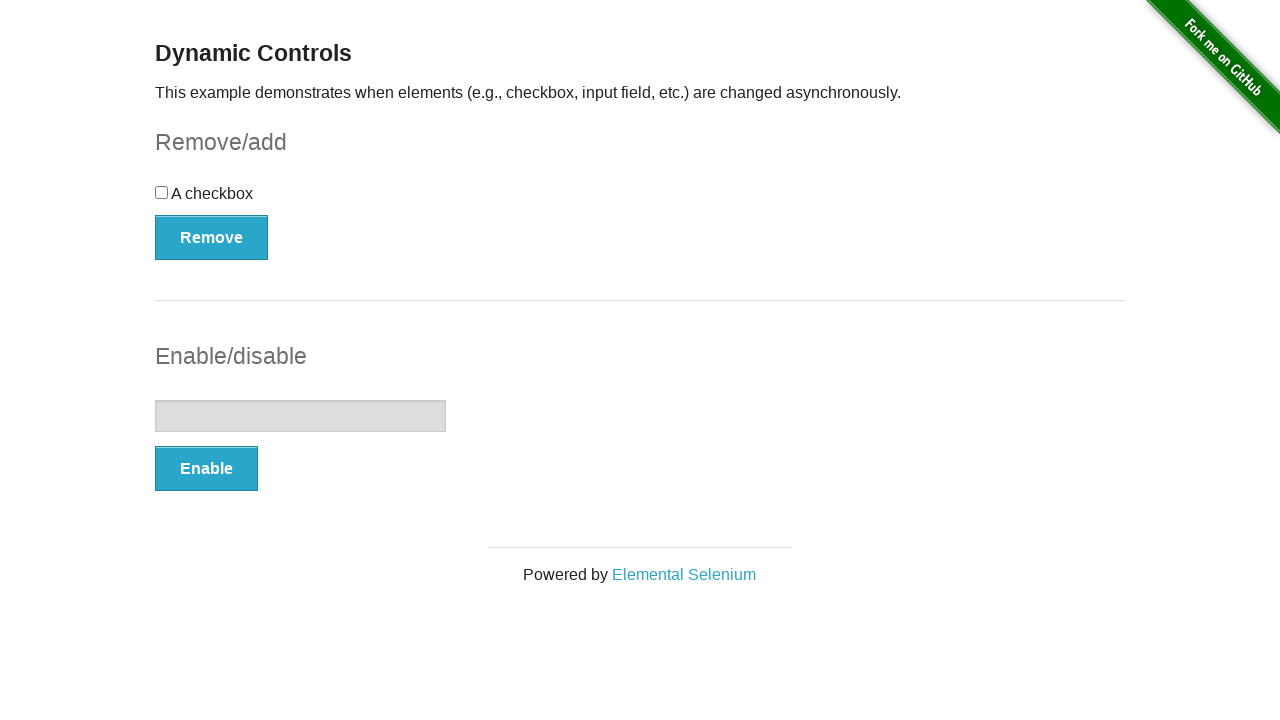

Clicked the checkbox at (162, 192) on input[type='checkbox']
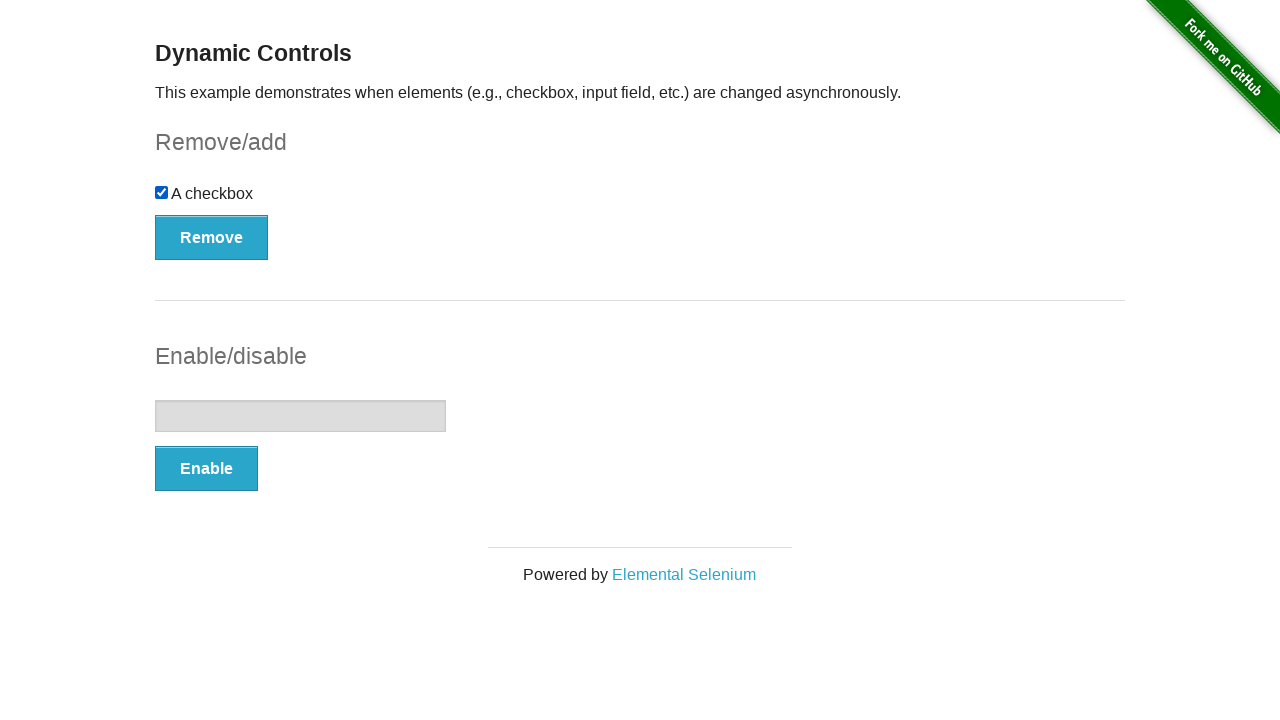

Clicked the Remove button at (212, 237) on button:text('Remove')
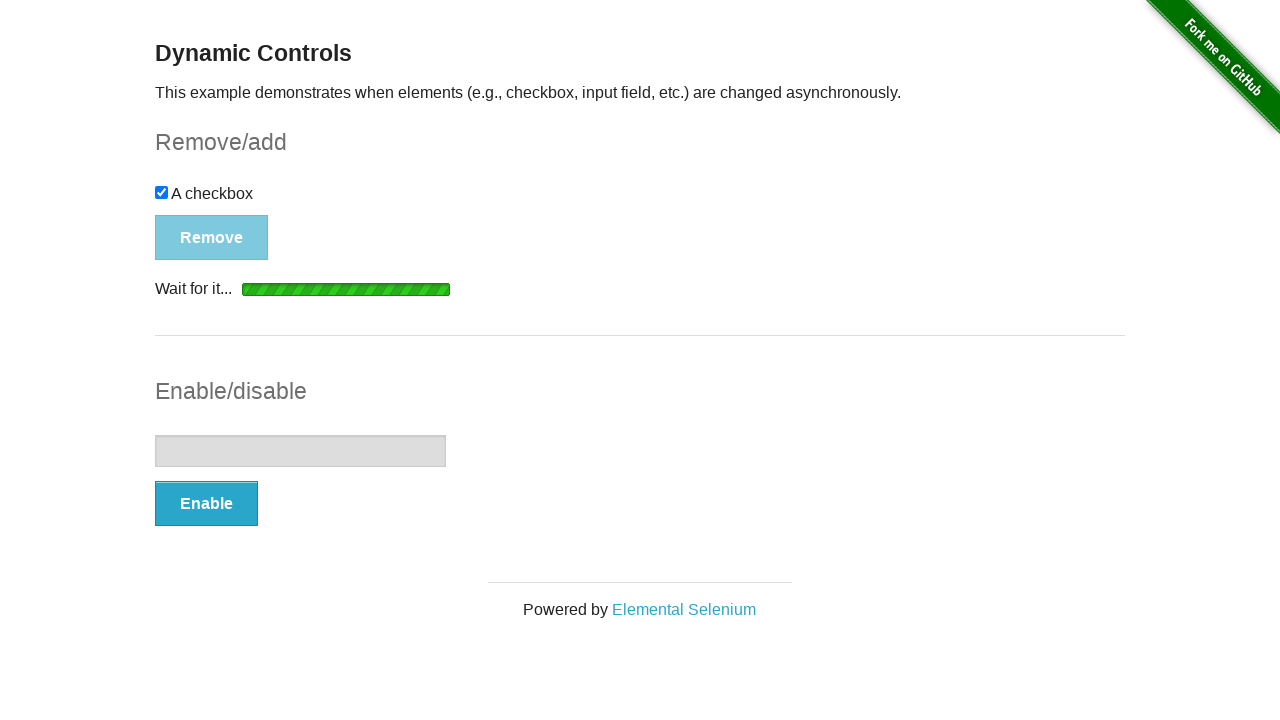

Waited for the 'It's gone!' message to appear
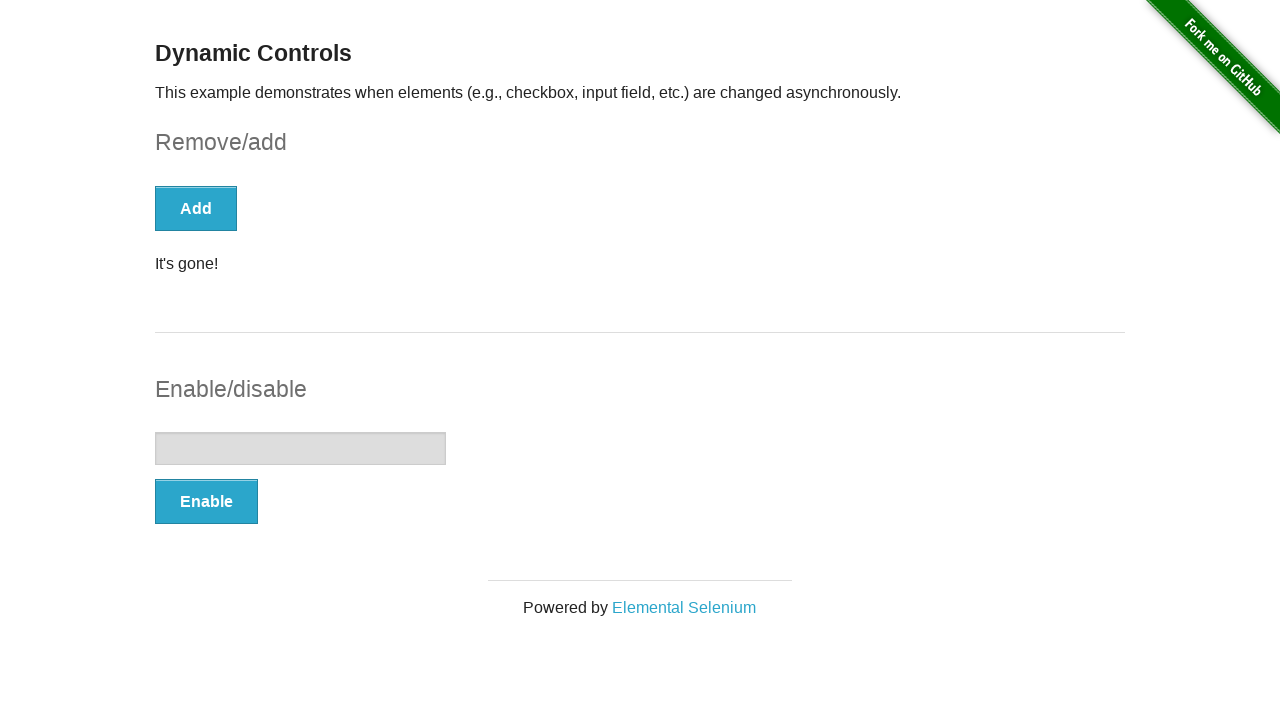

Clicked the Enable button at (206, 501) on button:text('Enable')
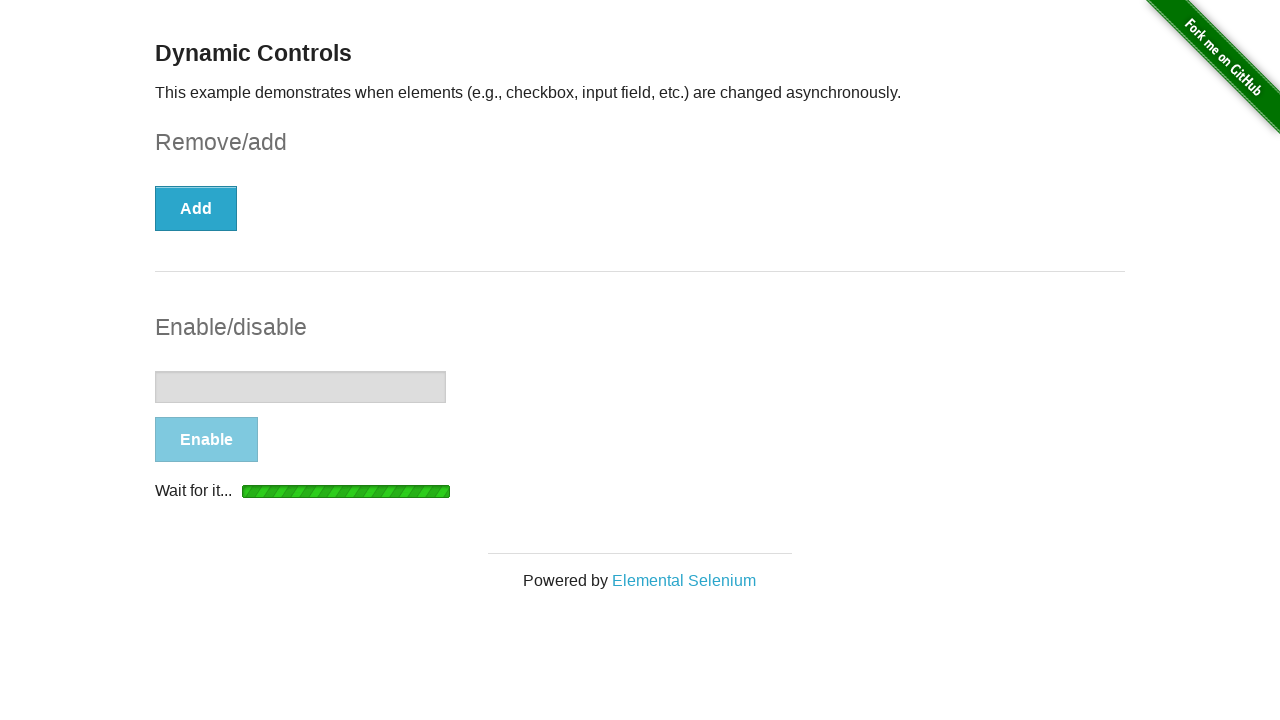

Waited for the text input field to become enabled
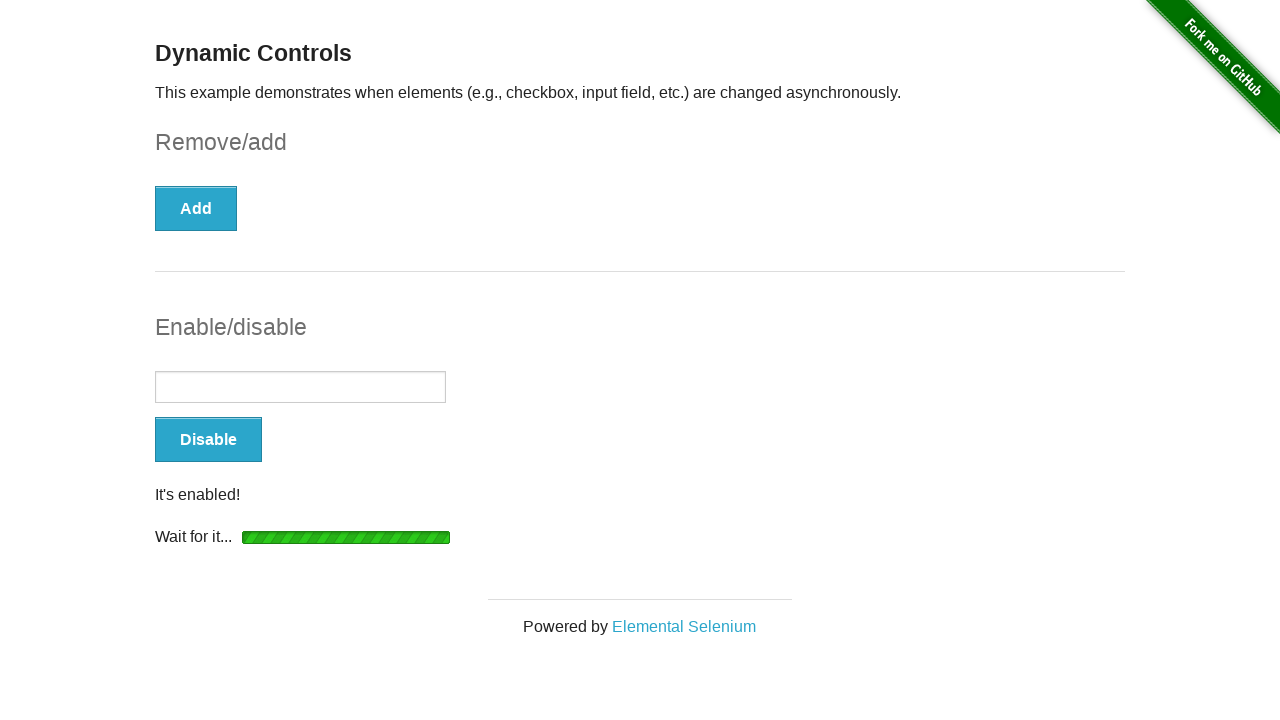

Entered 'batch12test' into the text input field on input[type='text']
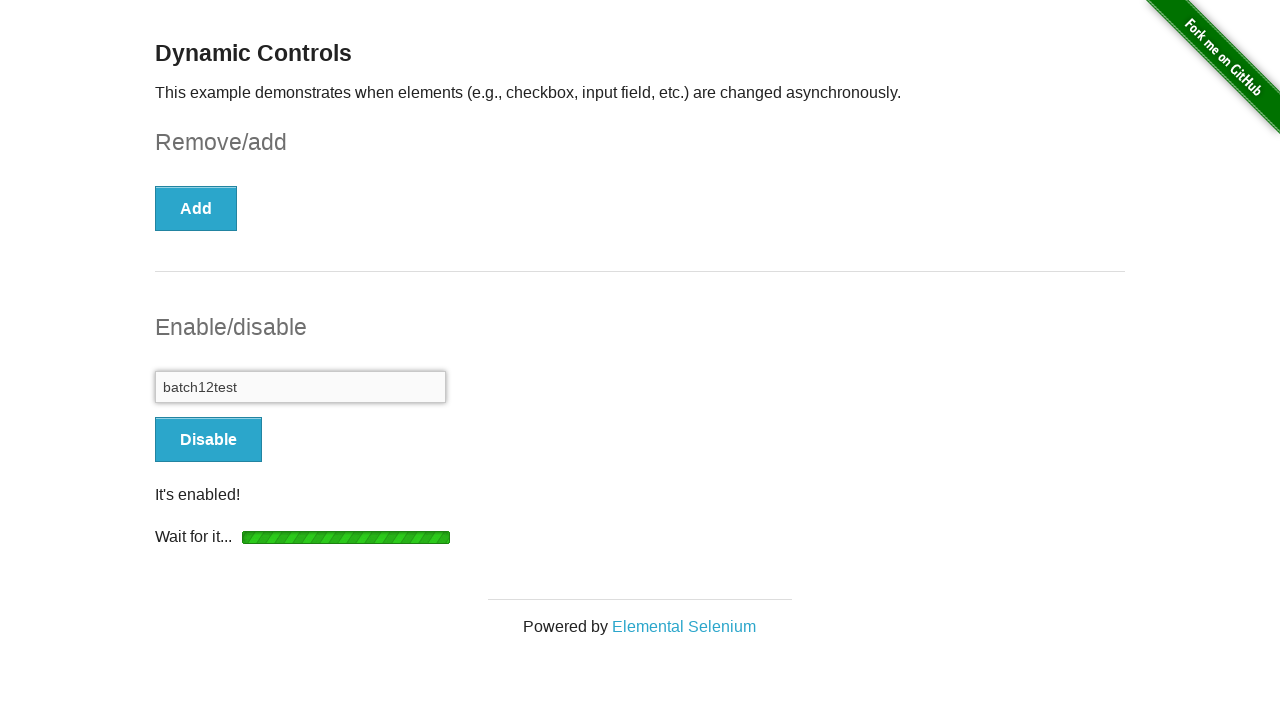

Clicked the Disable button at (208, 440) on button:text('Disable')
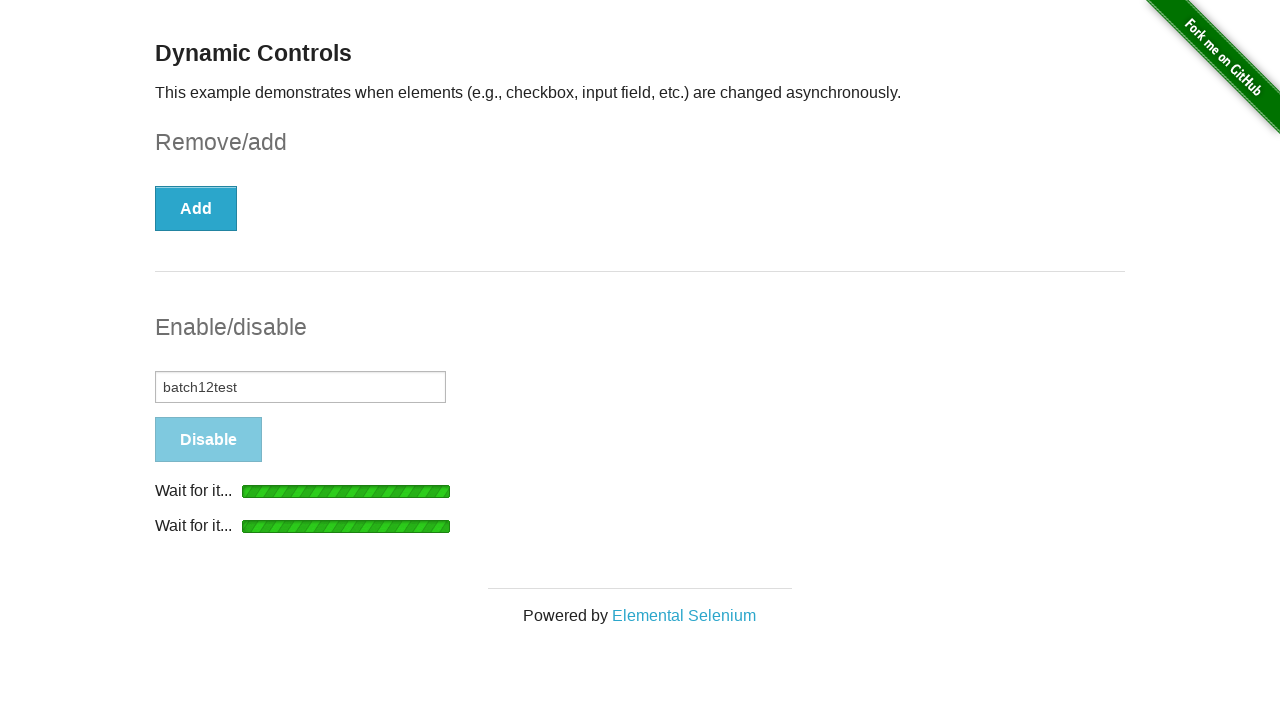

Waited for the 'It's disabled!' message to appear
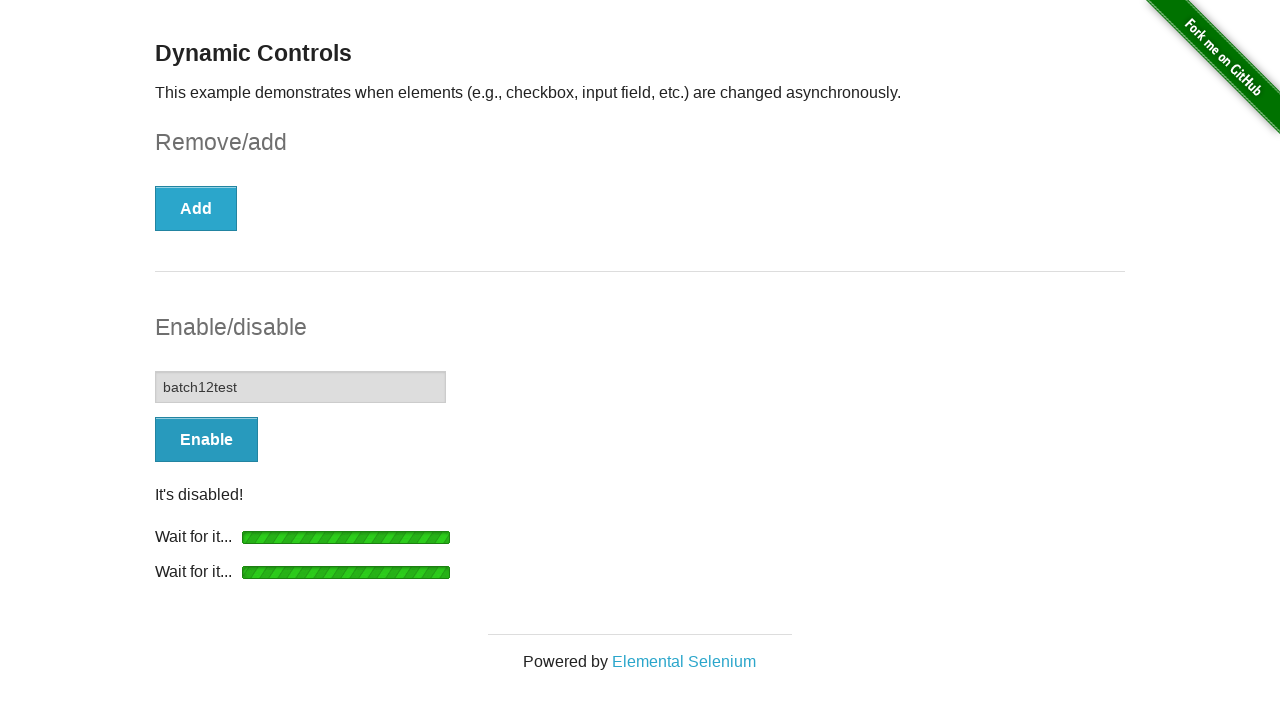

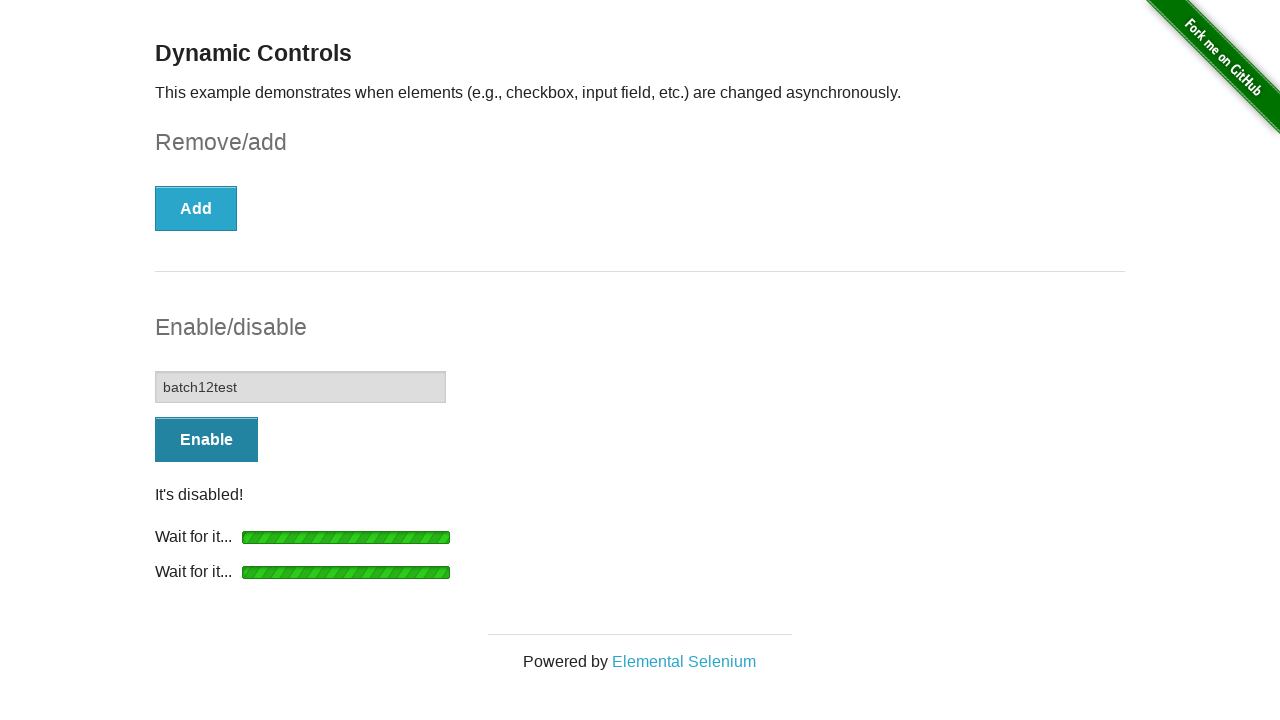